Tests clicking a load content button and verifying a welcome message appears without explicit waiting

Starting URL: https://victoretc.github.io/waitSeleniumexample/

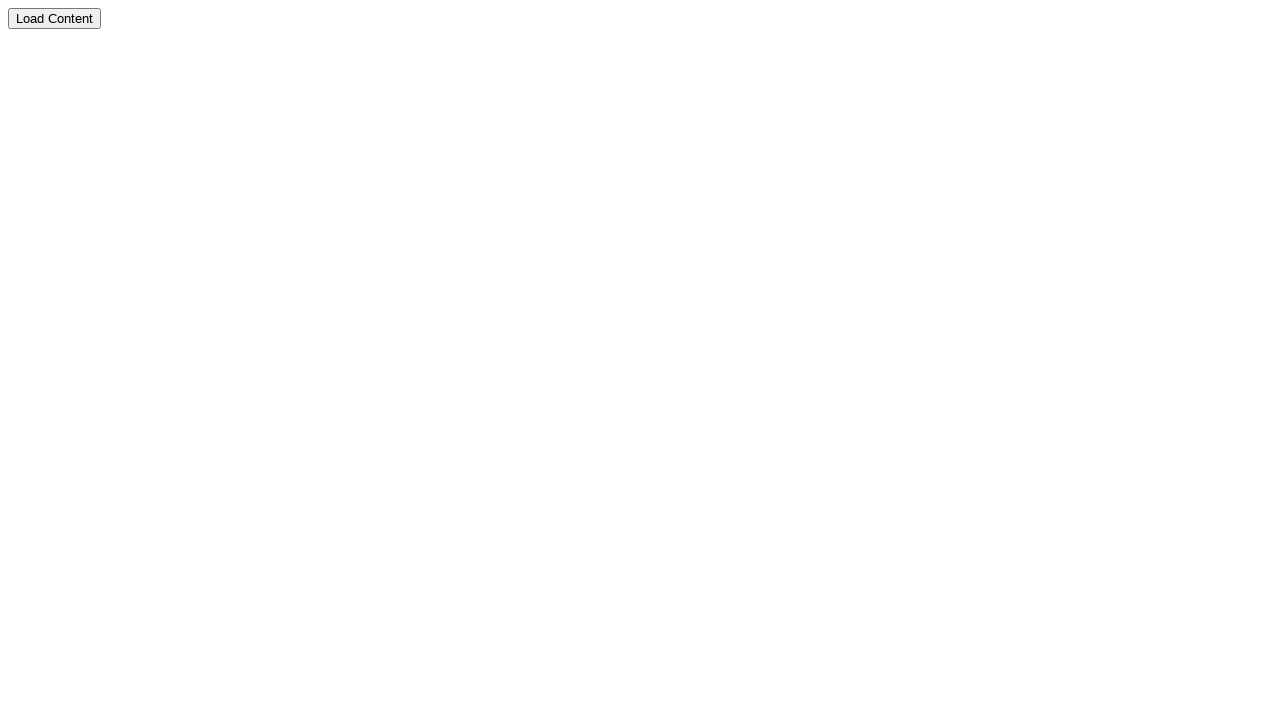

Navigated to the wait example page
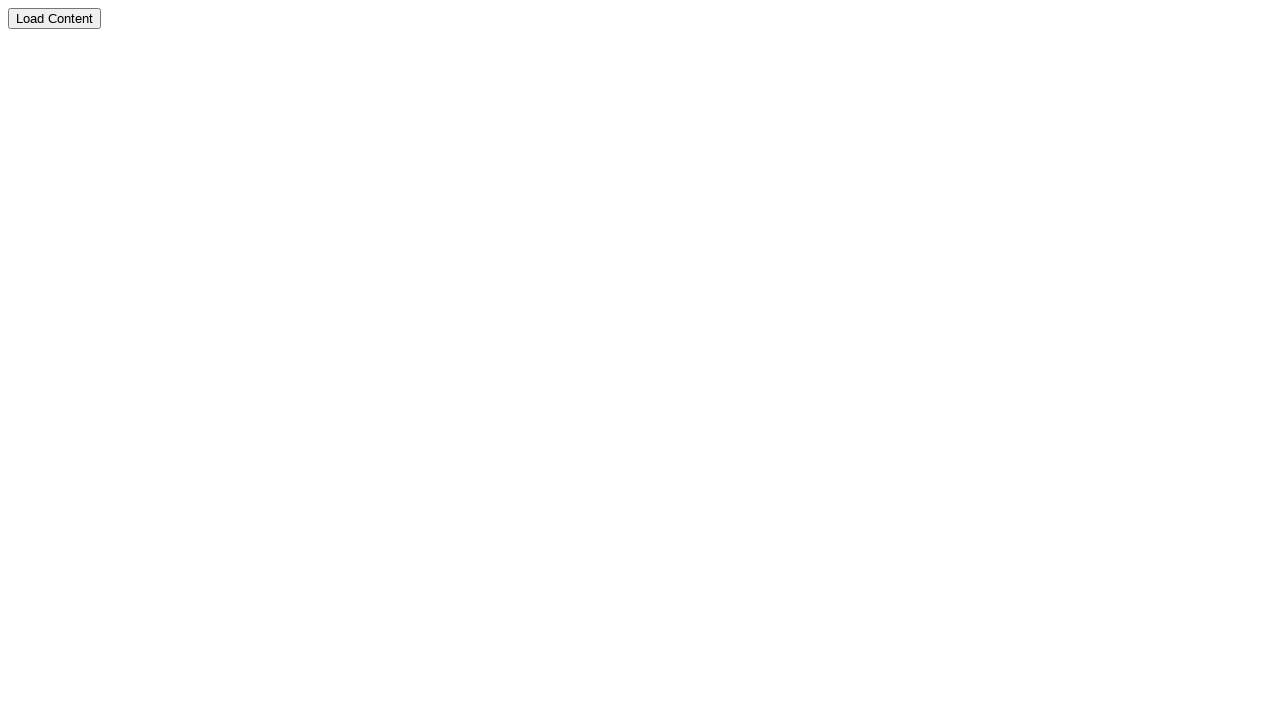

Clicked the load content button at (54, 18) on xpath=//button
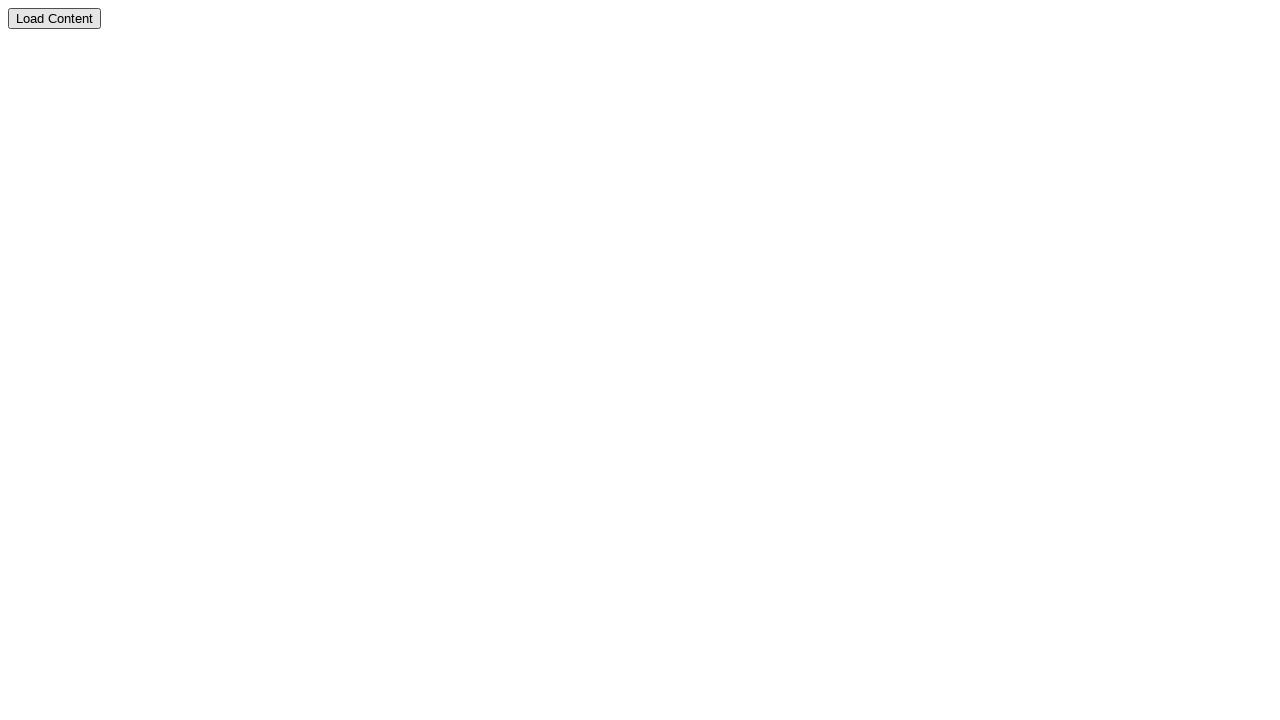

Verified welcome message text is 'Welcome to the Unstable Load Site!'
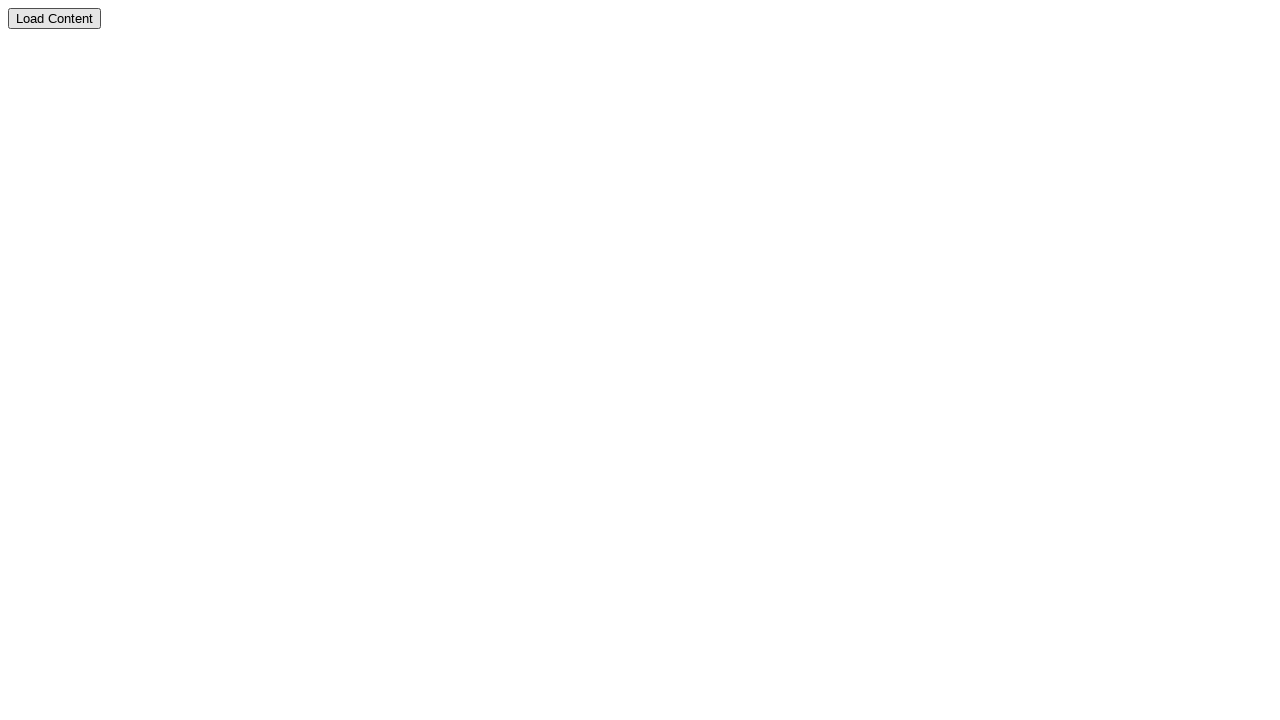

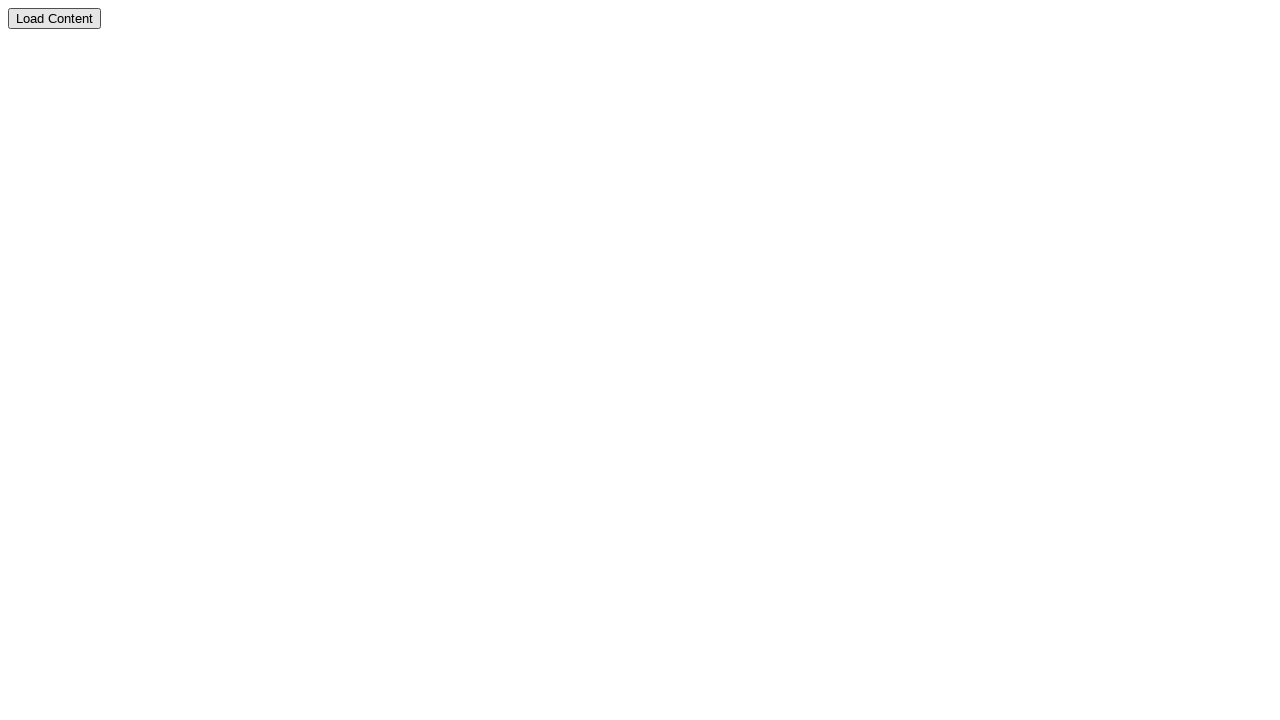